Fills the departure city field on Travelstart with Cape Town and selects it from the autocomplete options

Starting URL: https://www.travelstart.co.za/

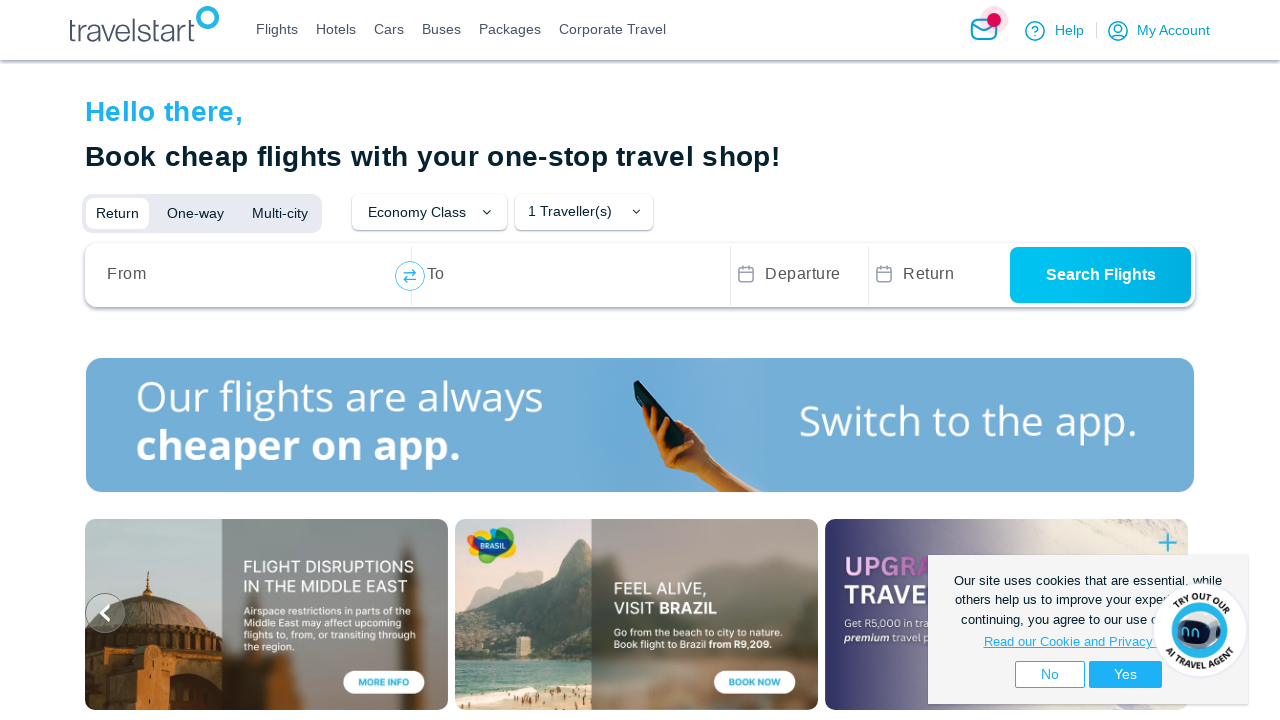

Filled departure city field with 'Cape Town' on internal:label="dept_city"i
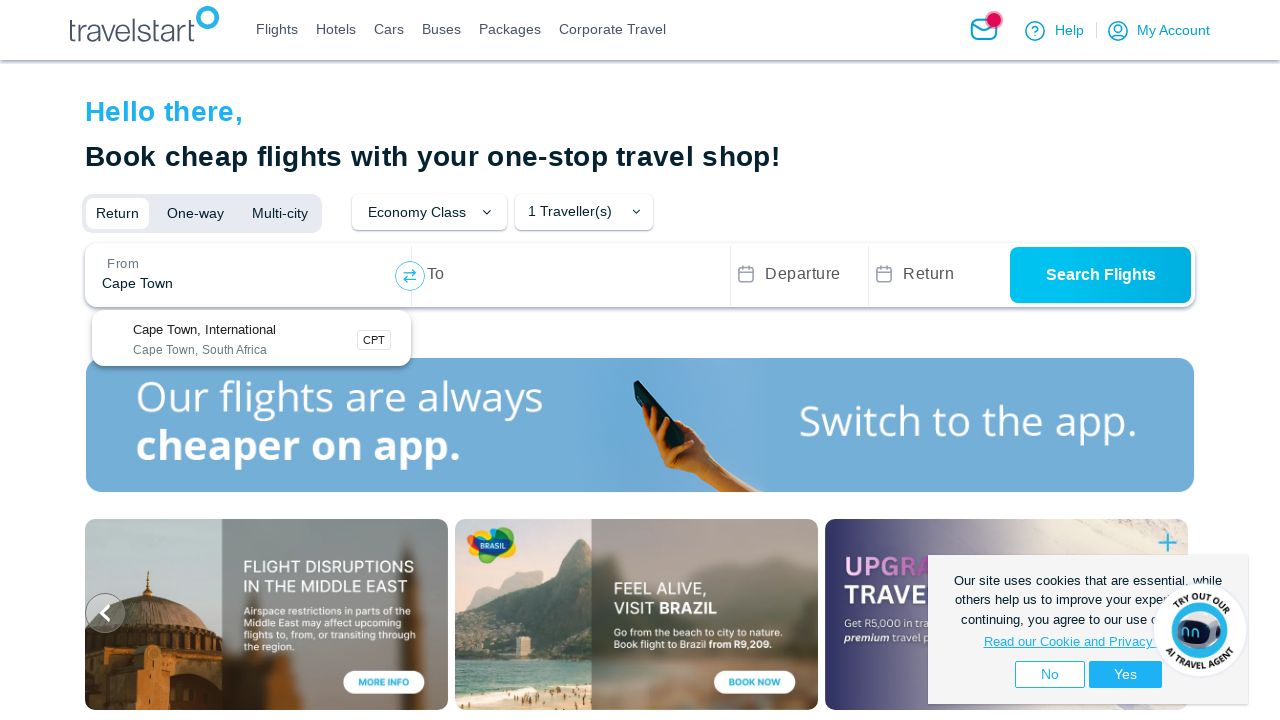

Selected 'Cape Town, International Cape Town, South Africa CPT' from autocomplete options at (251, 338) on internal:role=option[name="Cape Town, International Cape Town, South Africa CPT"
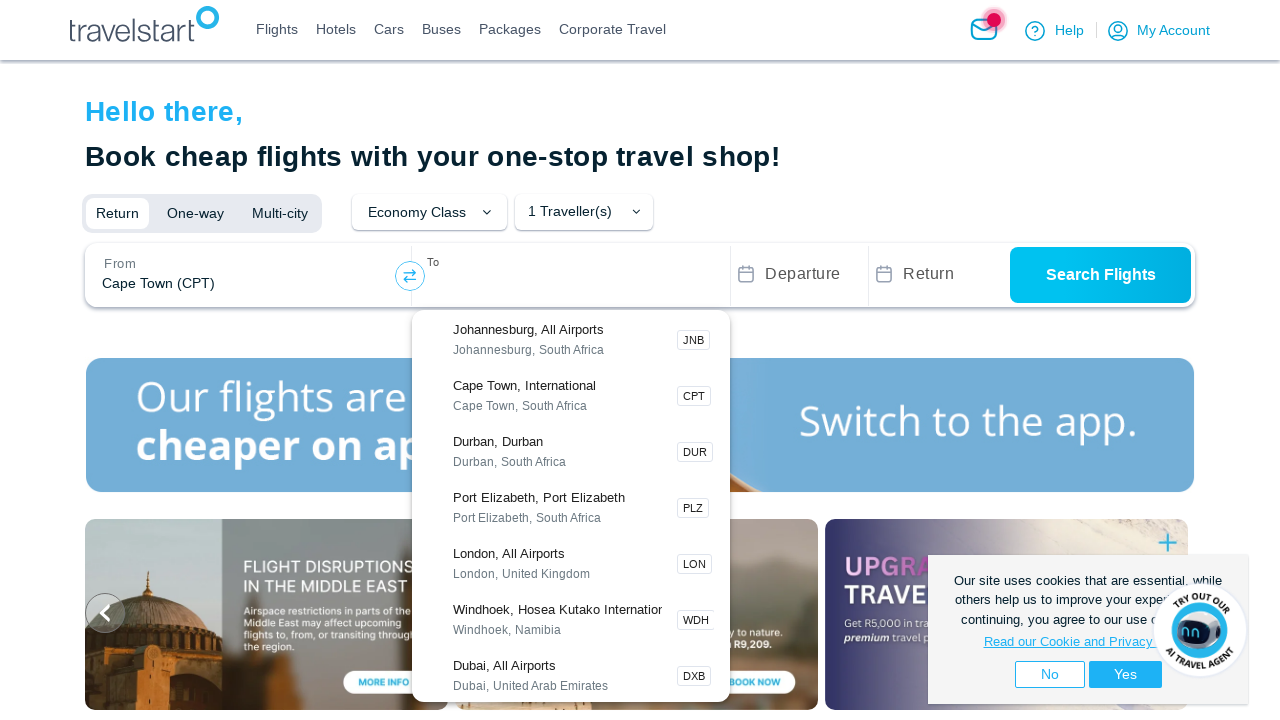

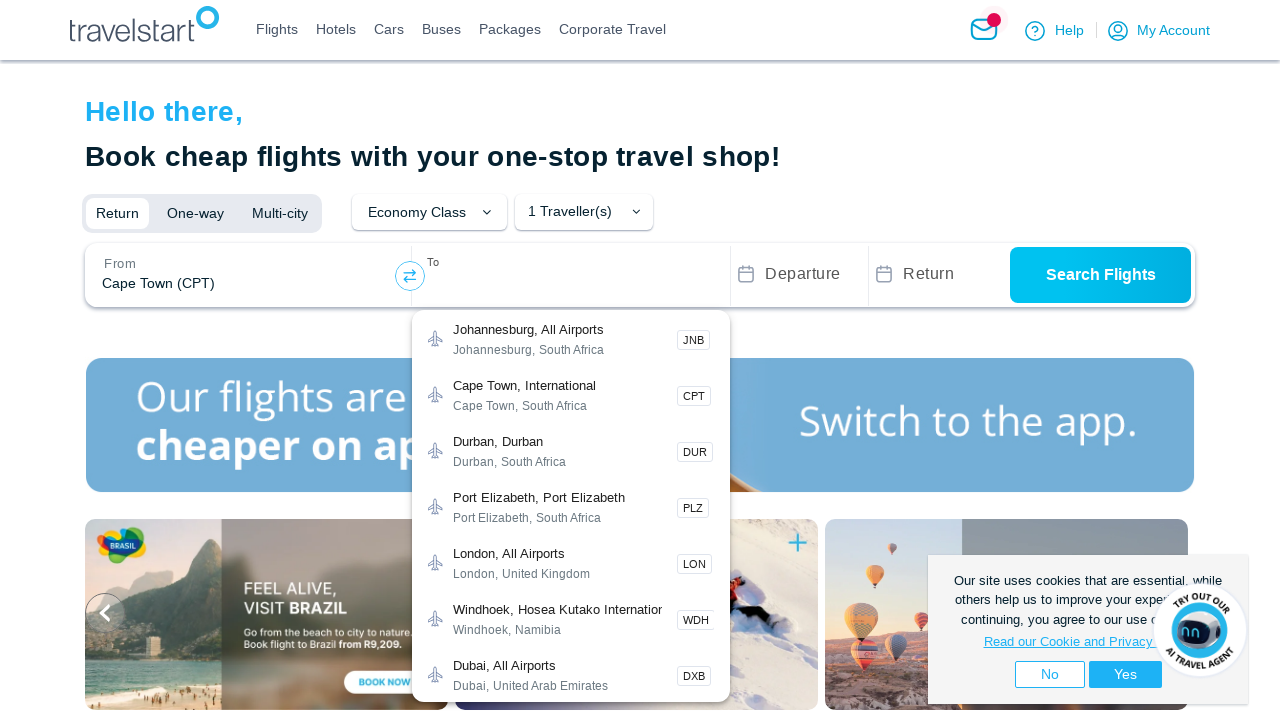